Tests editing a todo item by double-clicking, filling new text, and pressing enter

Starting URL: https://demo.playwright.dev/todomvc

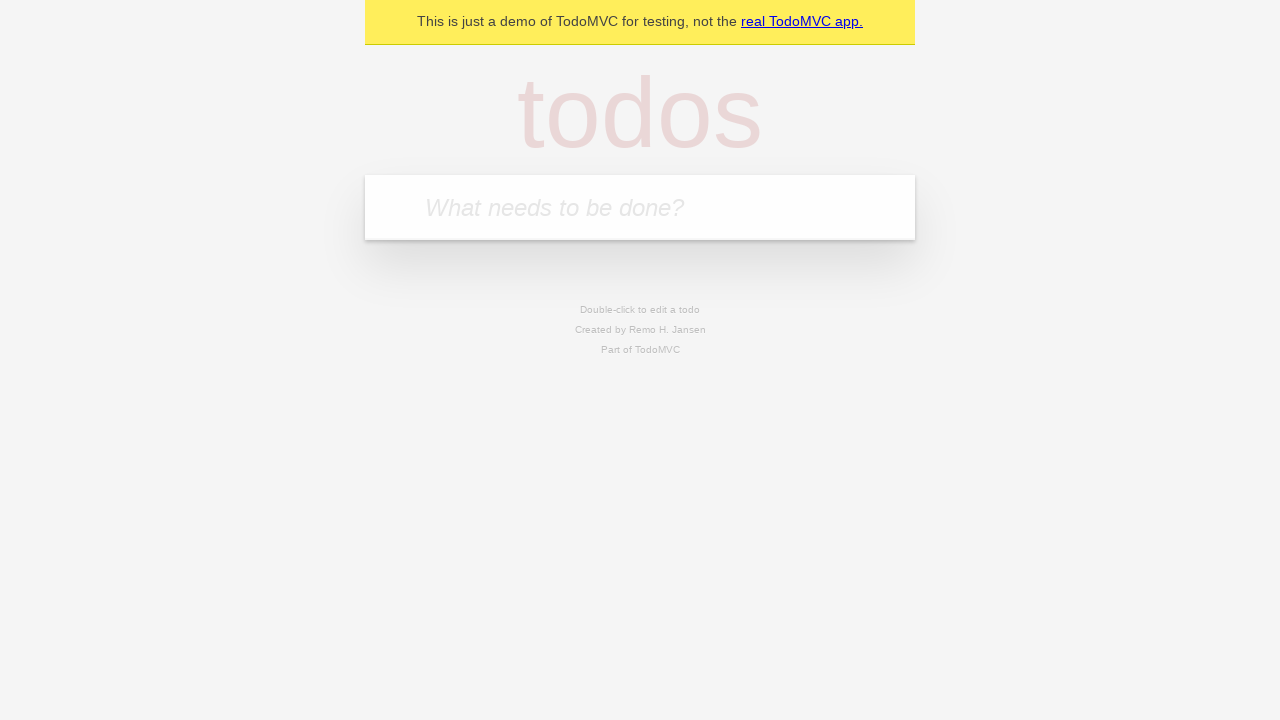

Filled todo input with 'buy some cheese' on internal:attr=[placeholder="What needs to be done?"i]
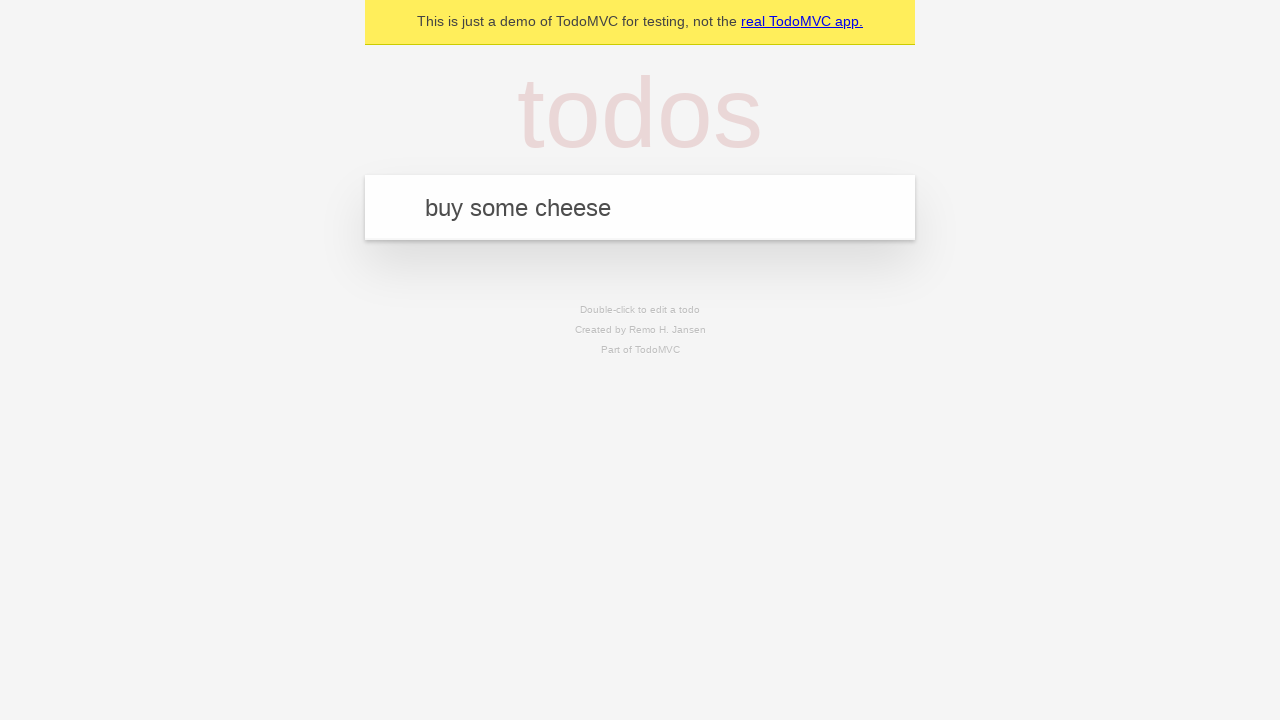

Pressed Enter to add first todo on internal:attr=[placeholder="What needs to be done?"i]
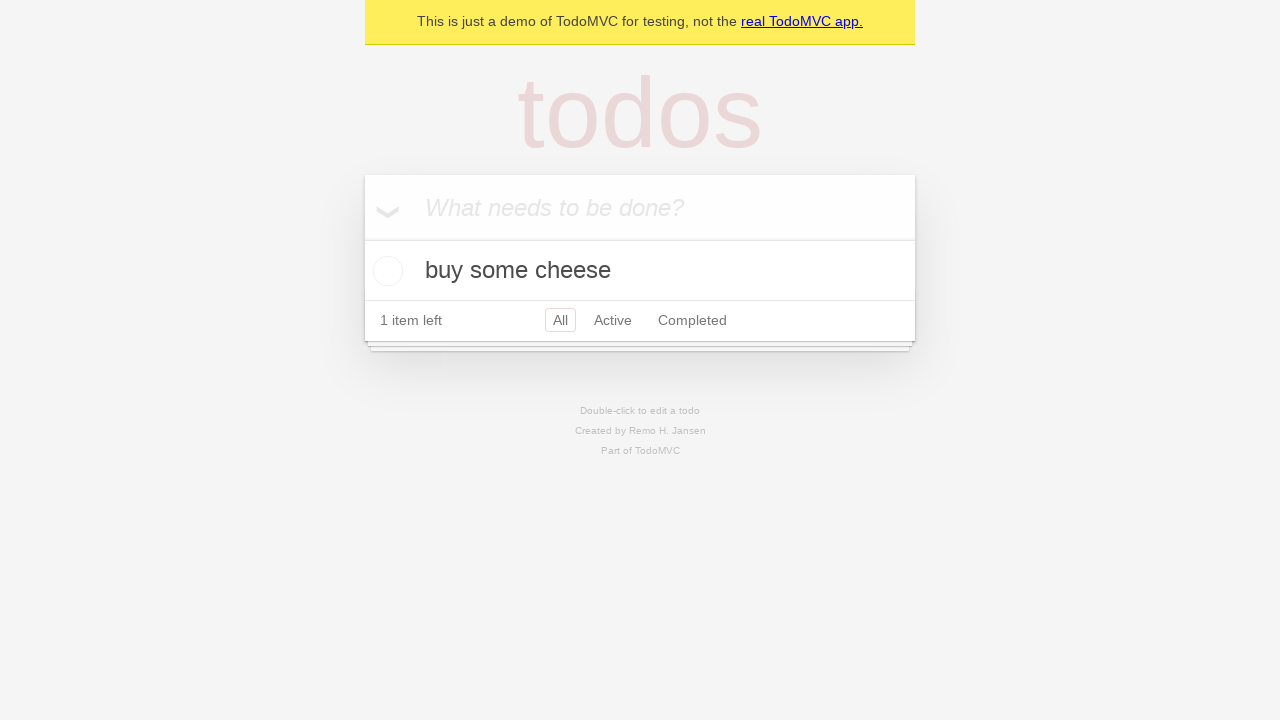

Filled todo input with 'feed the cat' on internal:attr=[placeholder="What needs to be done?"i]
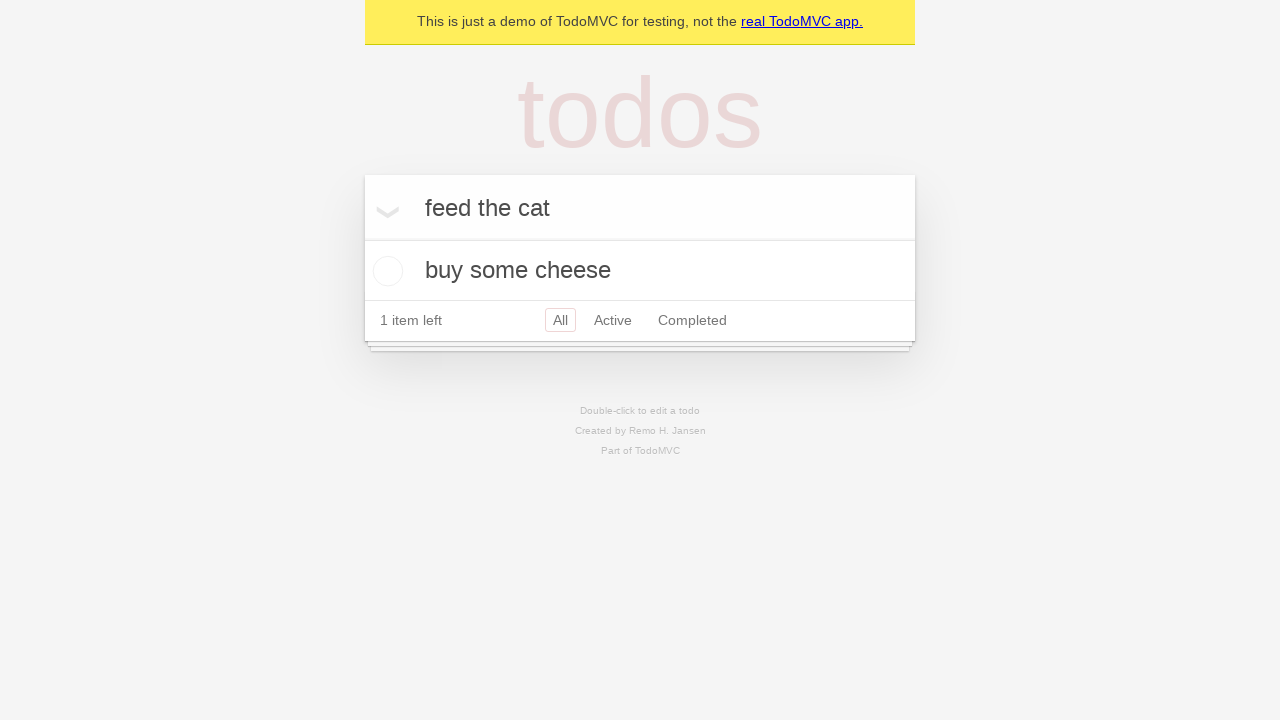

Pressed Enter to add second todo on internal:attr=[placeholder="What needs to be done?"i]
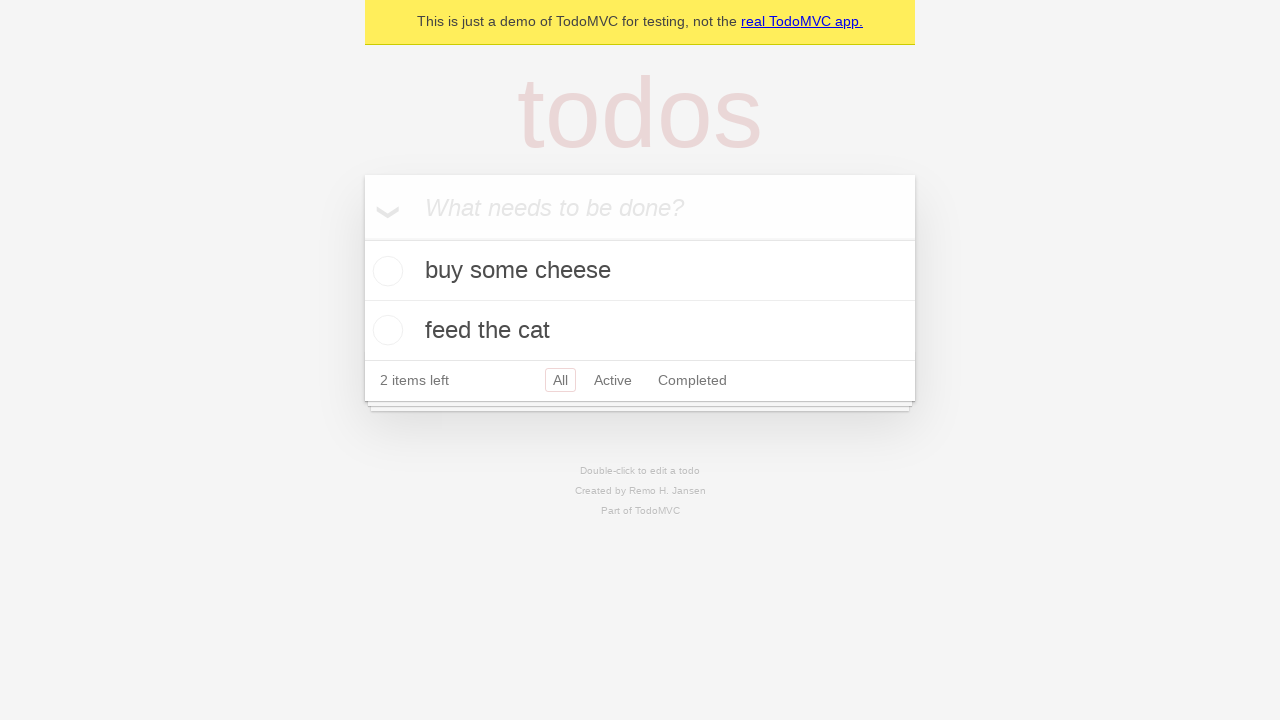

Filled todo input with 'book a doctors appointment' on internal:attr=[placeholder="What needs to be done?"i]
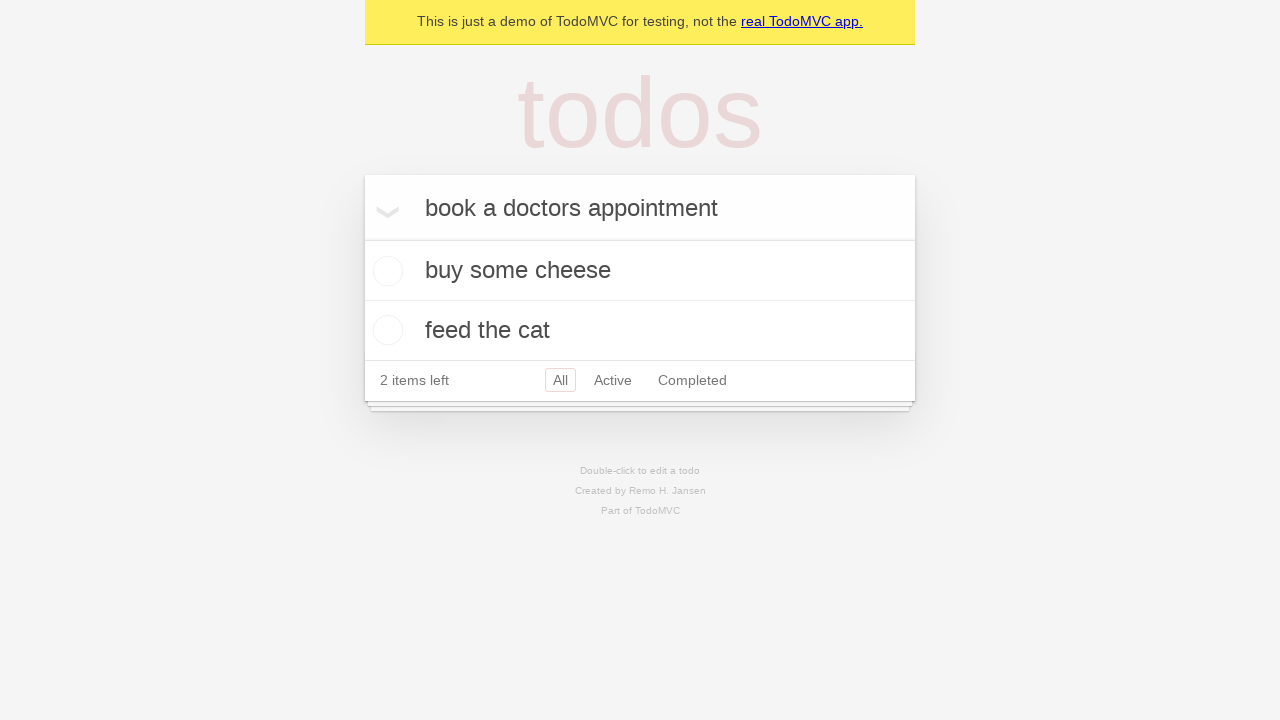

Pressed Enter to add third todo on internal:attr=[placeholder="What needs to be done?"i]
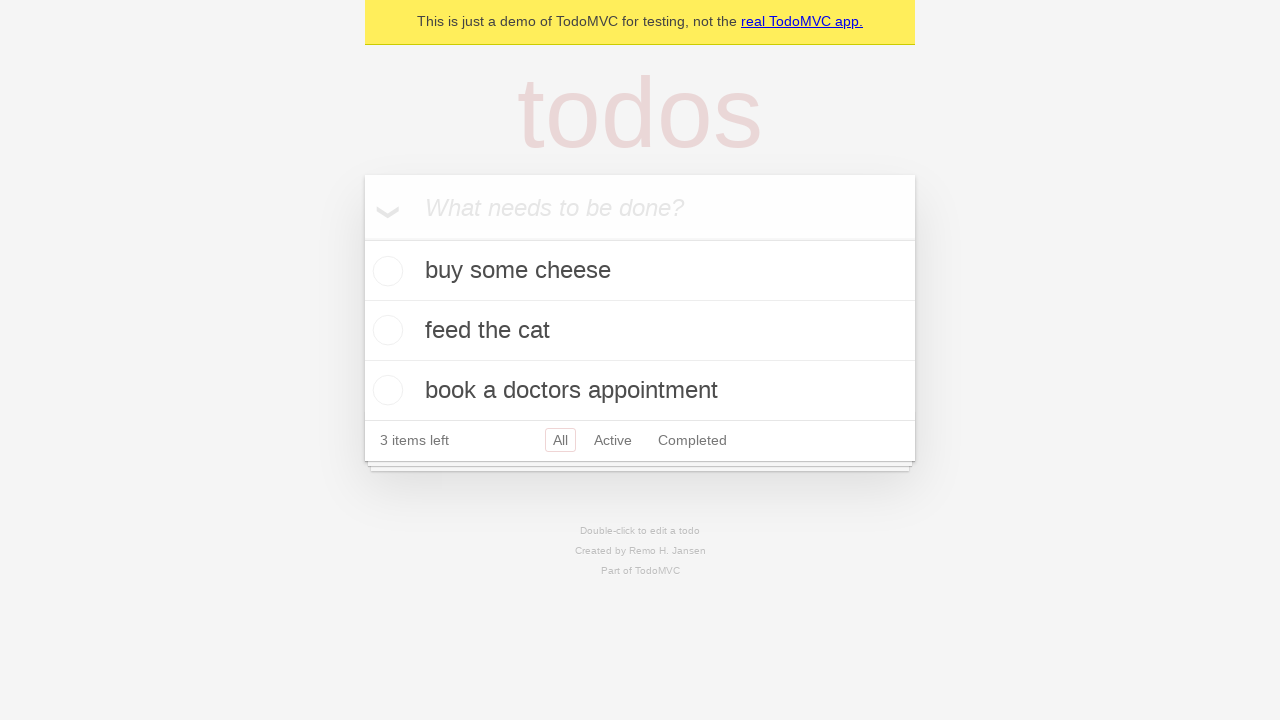

Double-clicked second todo item to enter edit mode at (640, 331) on internal:testid=[data-testid="todo-item"s] >> nth=1
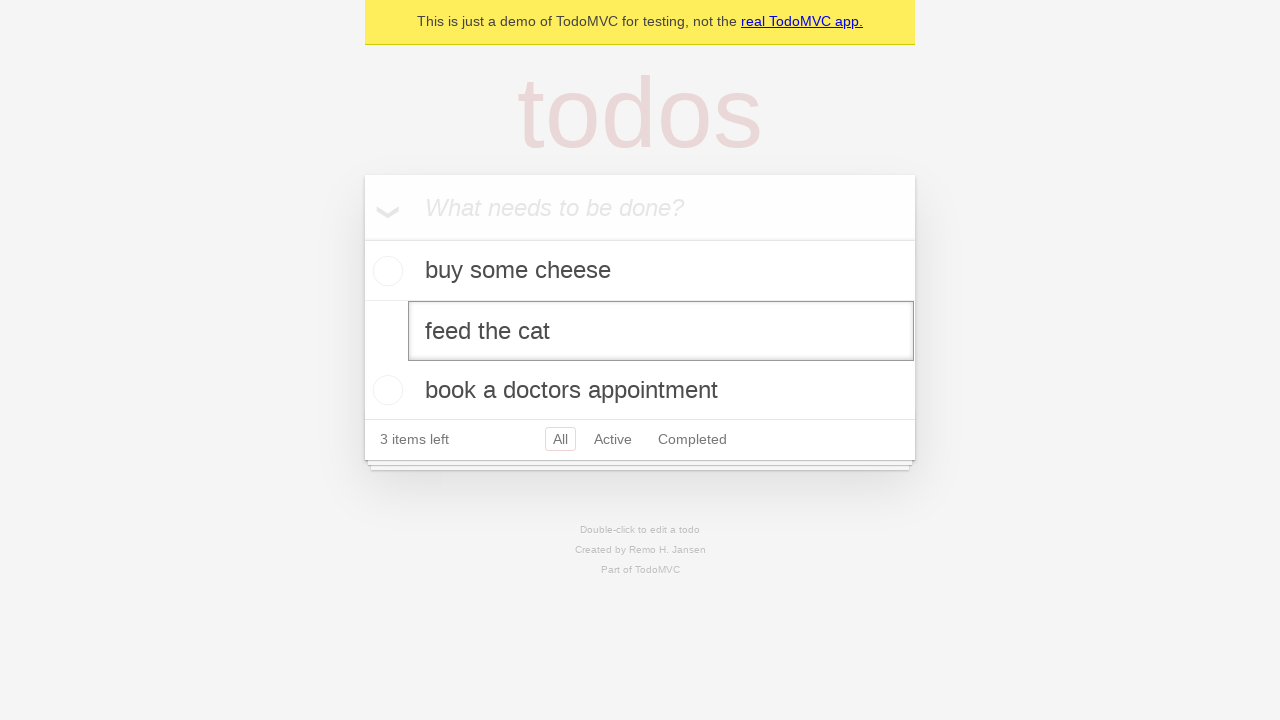

Filled edit textbox with new value 'buy some sausages' on internal:testid=[data-testid="todo-item"s] >> nth=1 >> internal:role=textbox[nam
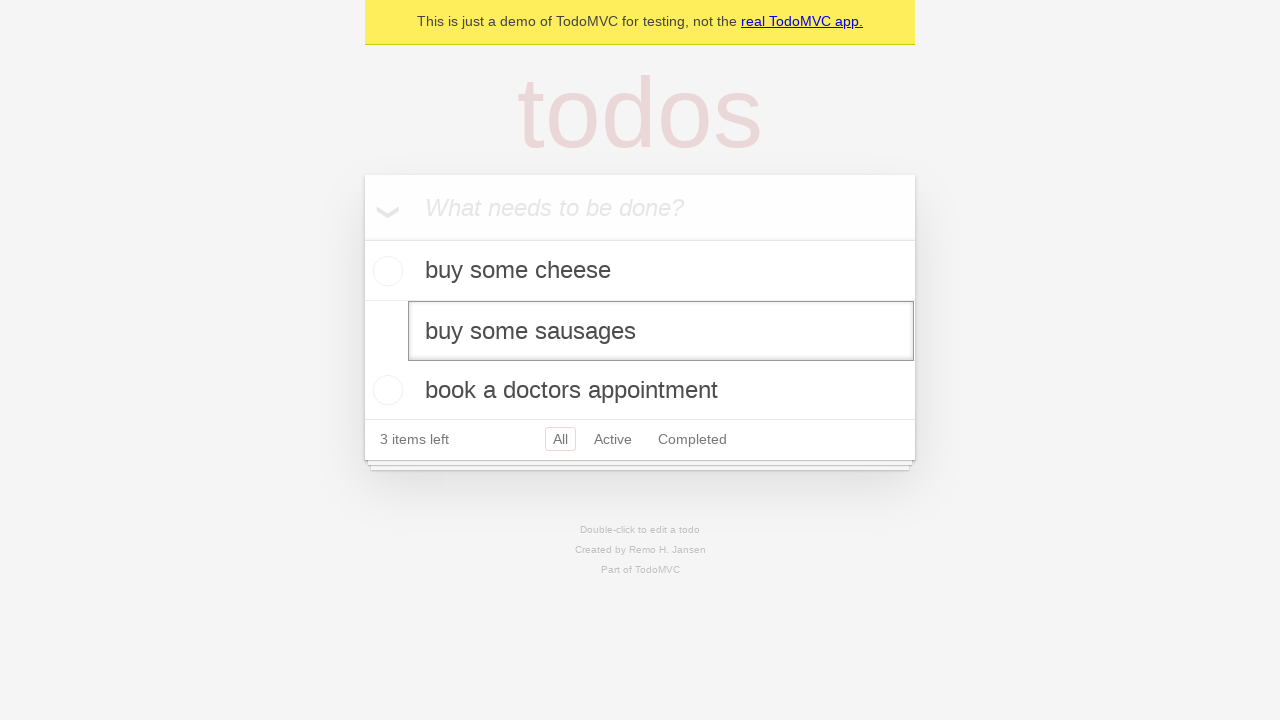

Pressed Enter to save edited todo item on internal:testid=[data-testid="todo-item"s] >> nth=1 >> internal:role=textbox[nam
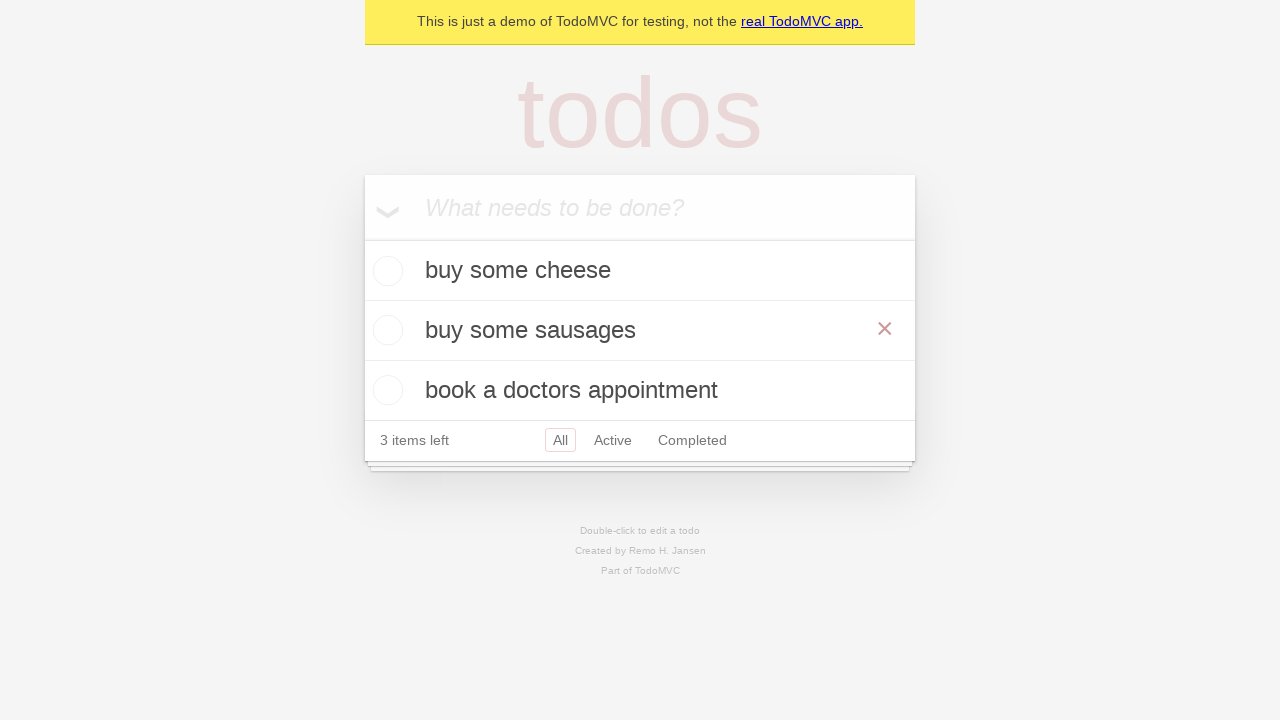

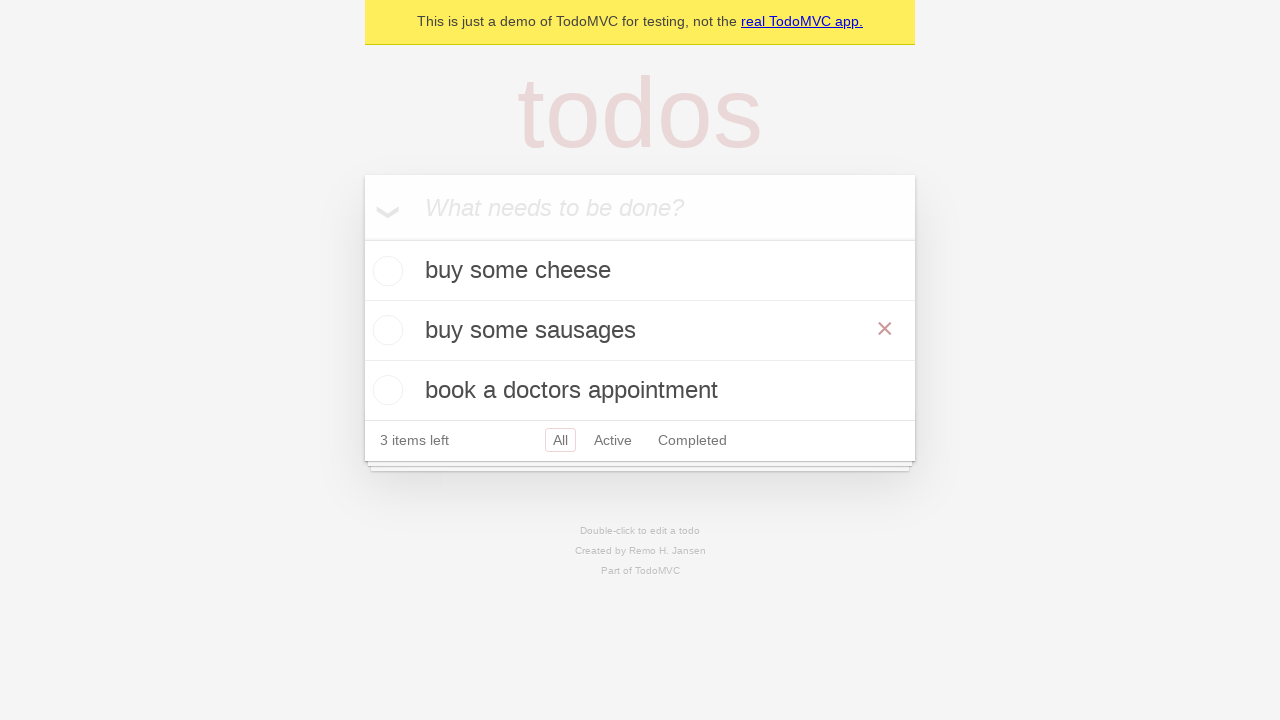